Navigates to Samsung website and verifies the page loads

Starting URL: https://www.samsung.com/

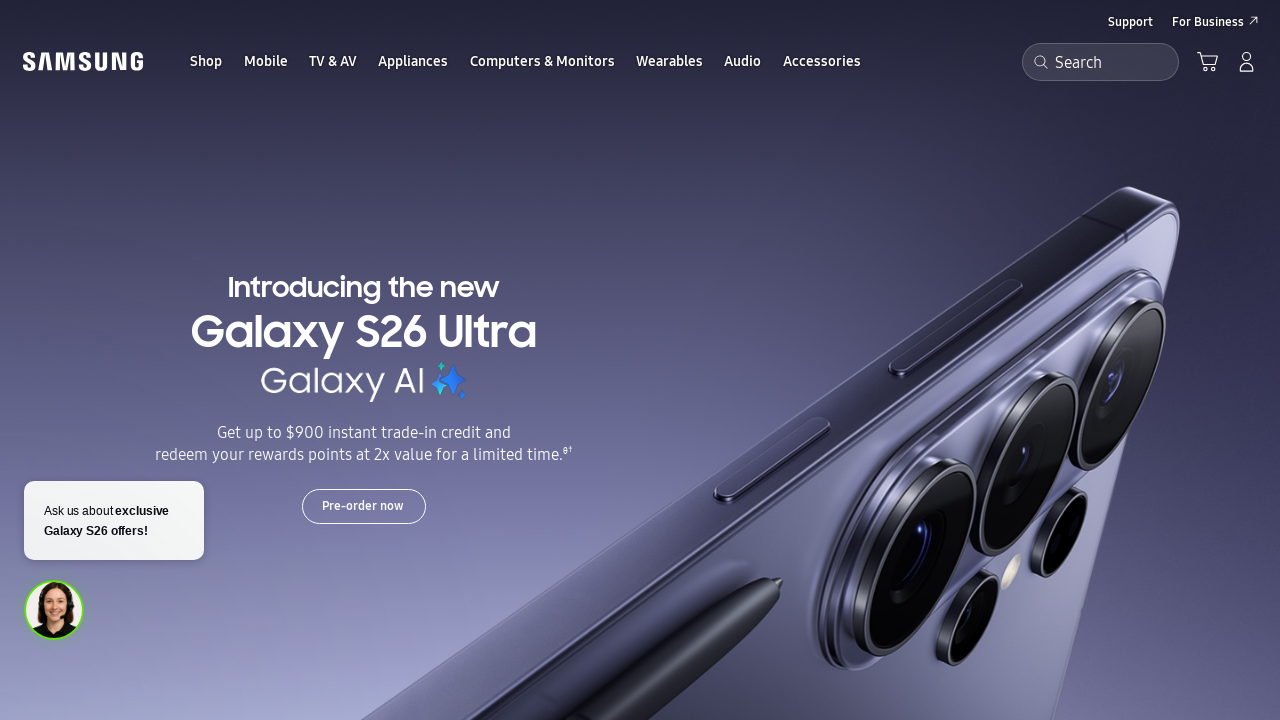

Samsung website loaded - DOM content ready
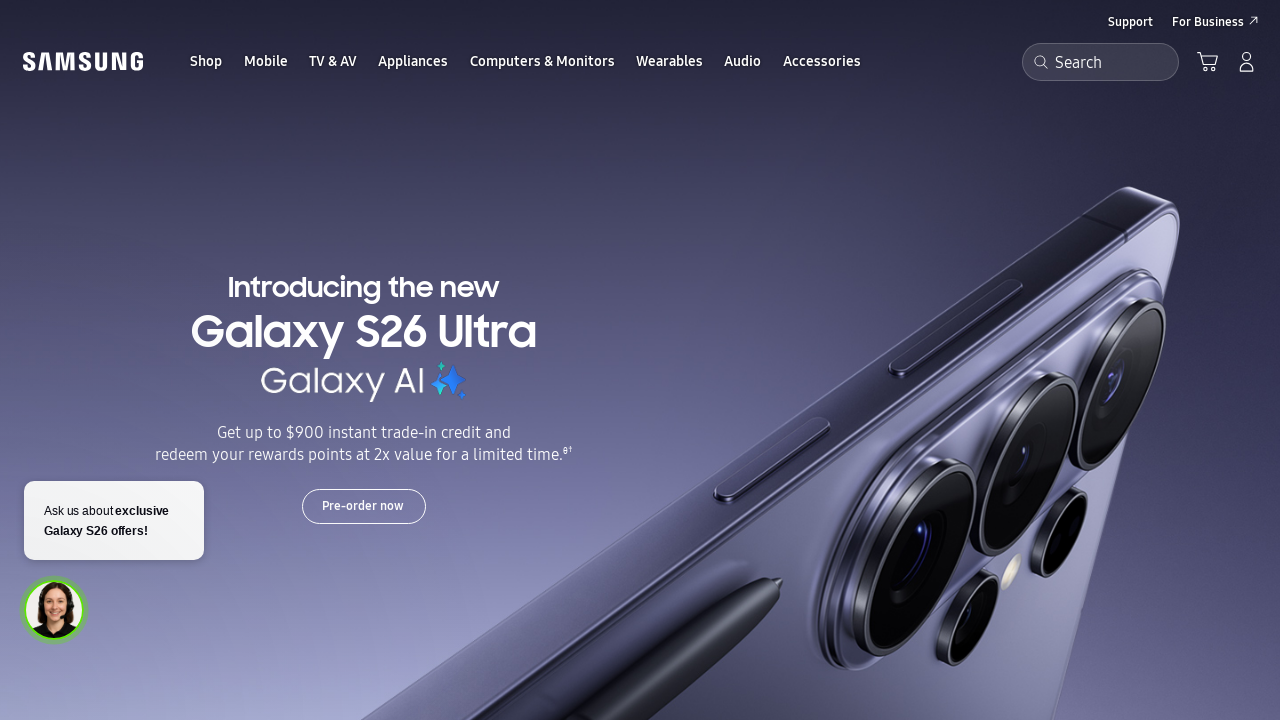

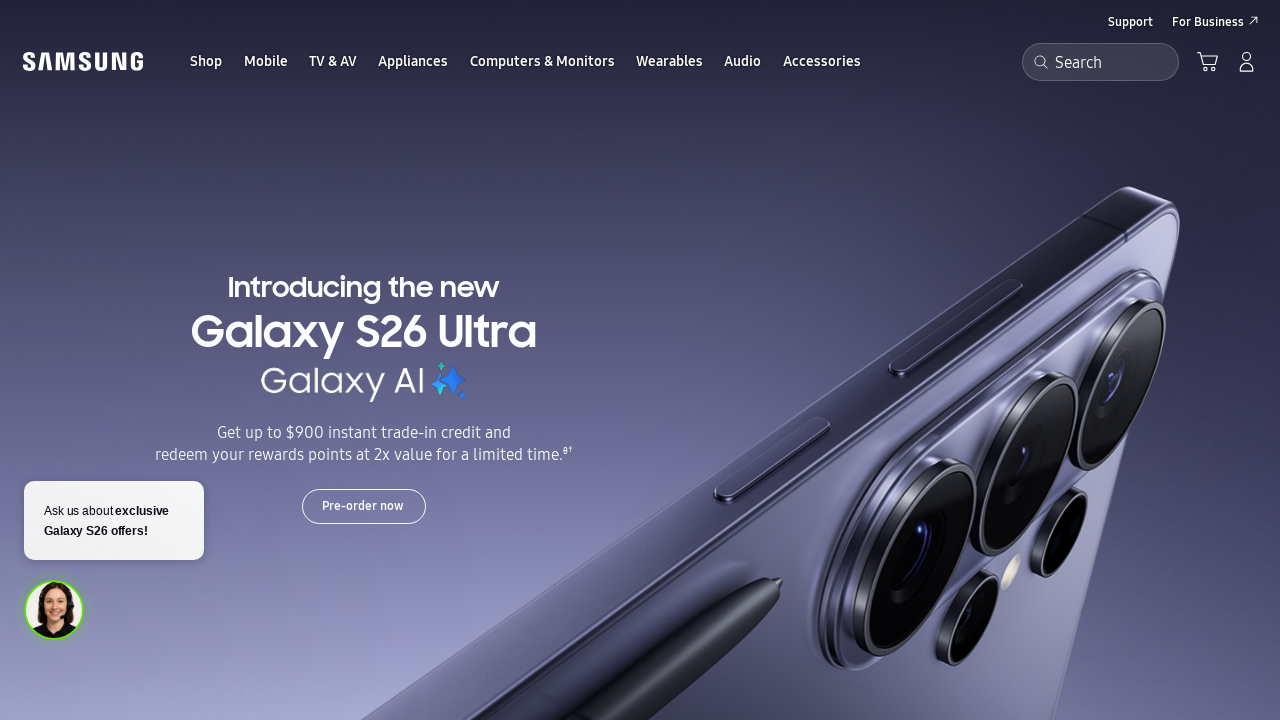